Tests dismissing a JavaScript confirm dialog by clicking the second button, dismissing the alert, and verifying the result message does not contain "successfully"

Starting URL: https://the-internet.herokuapp.com/javascript_alerts

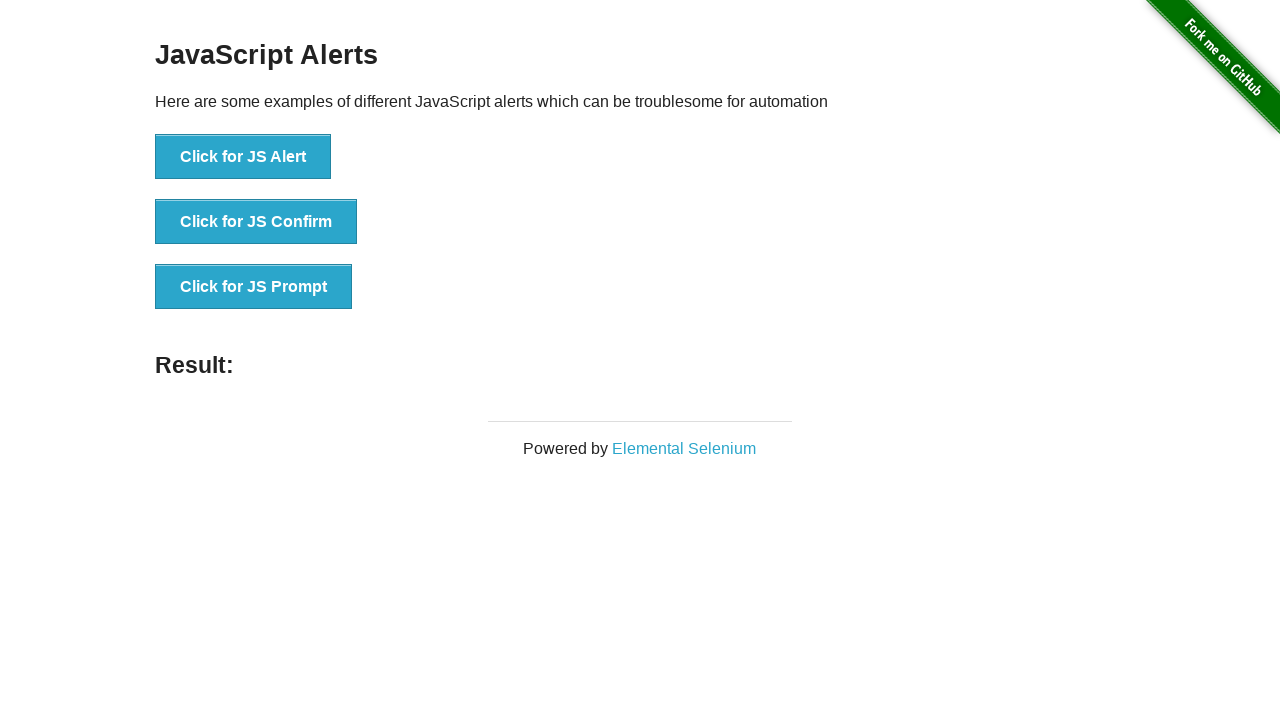

Set up dialog handler to dismiss alerts
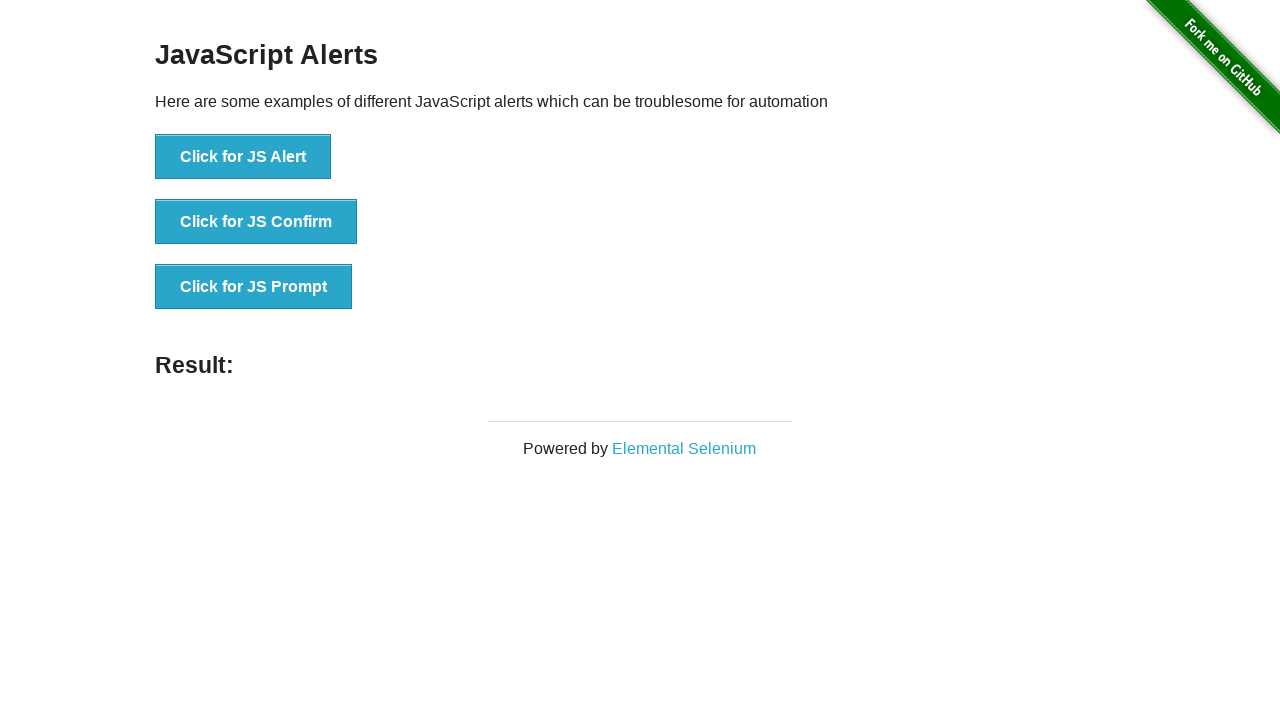

Clicked the JS Confirm button at (256, 222) on button[onclick='jsConfirm()']
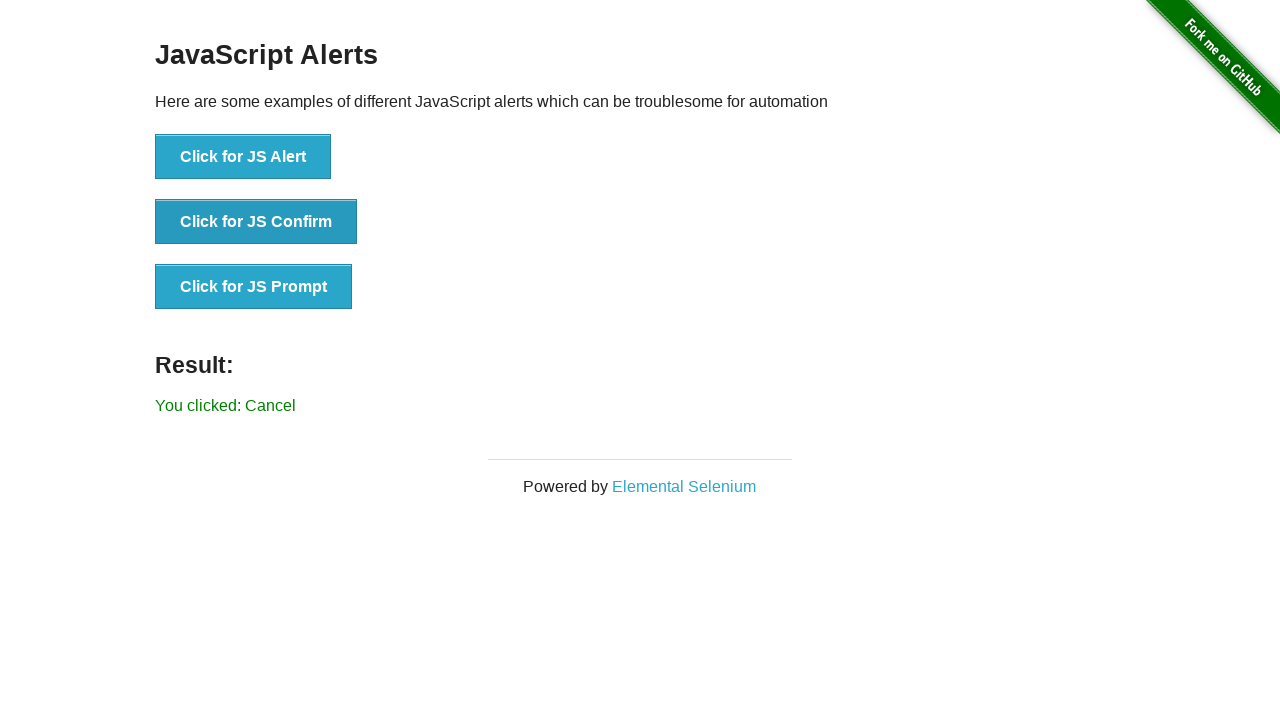

Waited for result message to appear
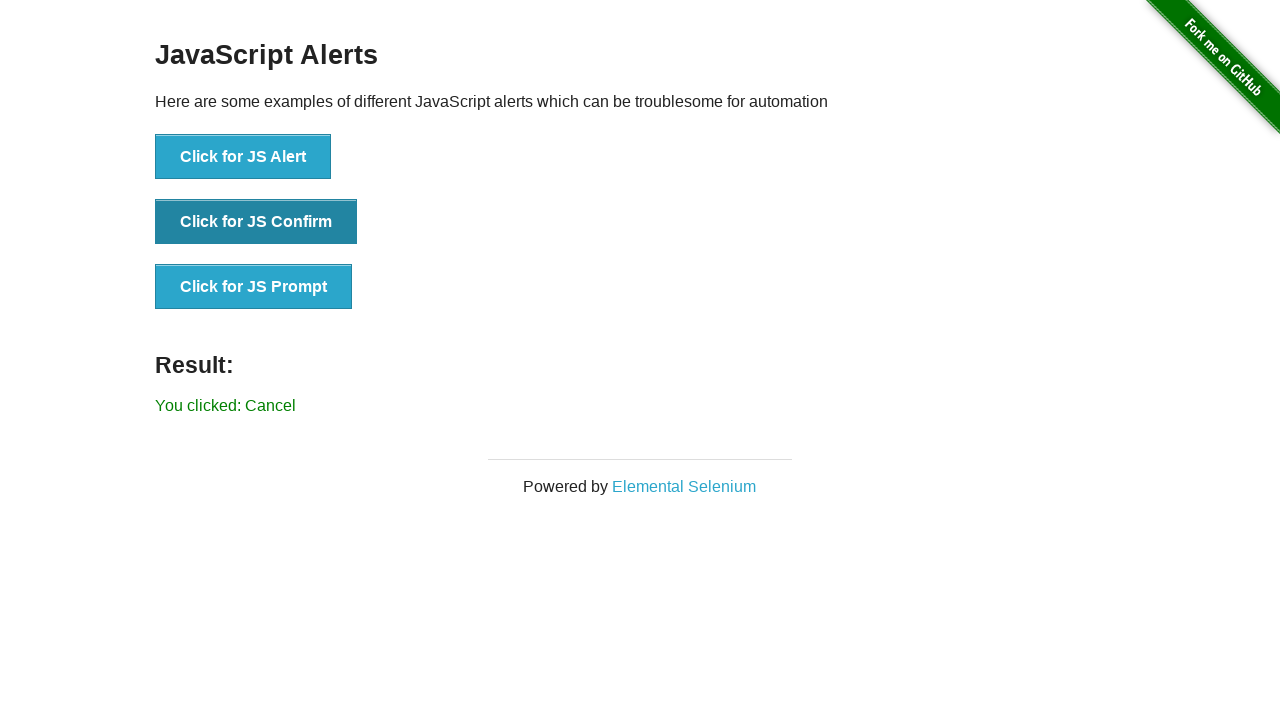

Retrieved result message text
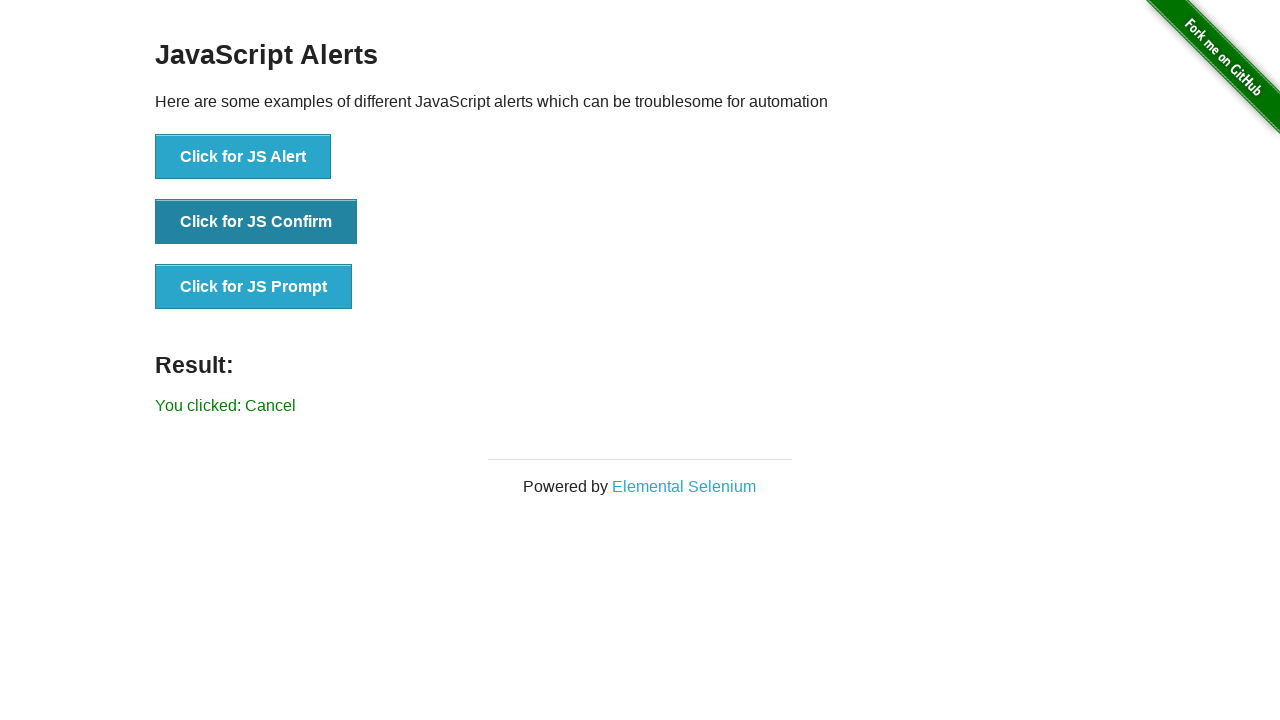

Verified result message does not contain 'successfully'
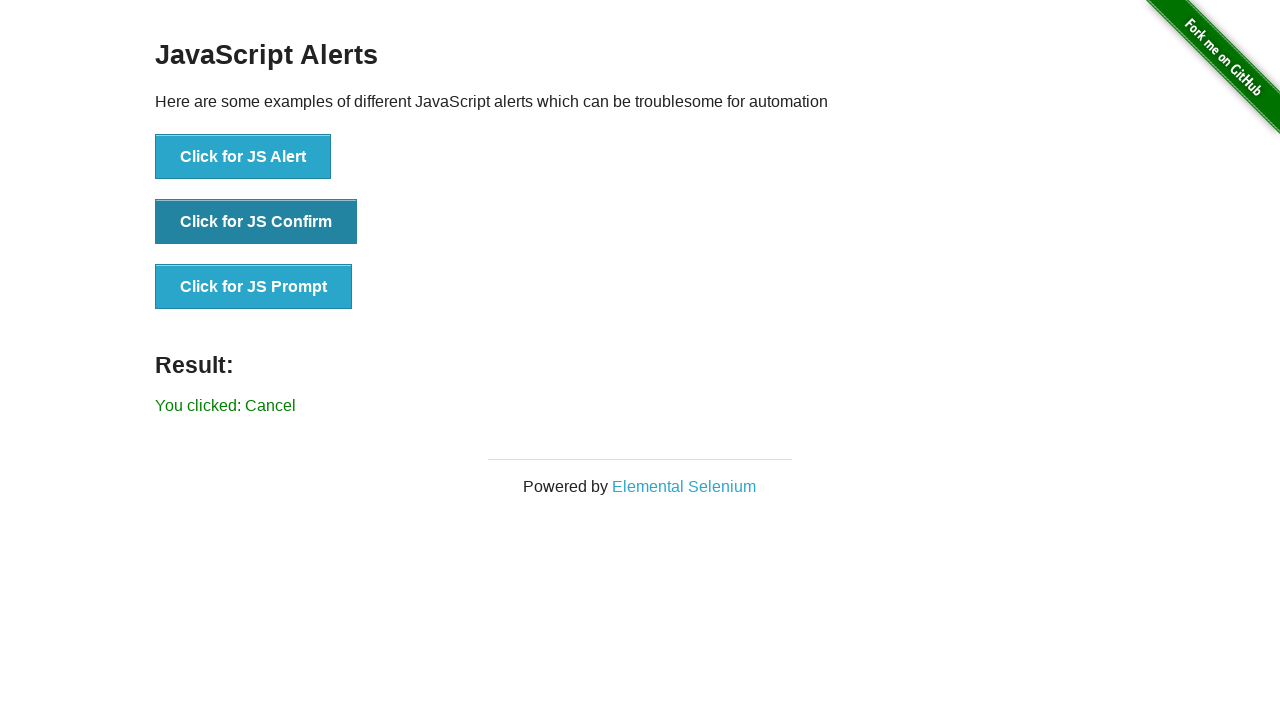

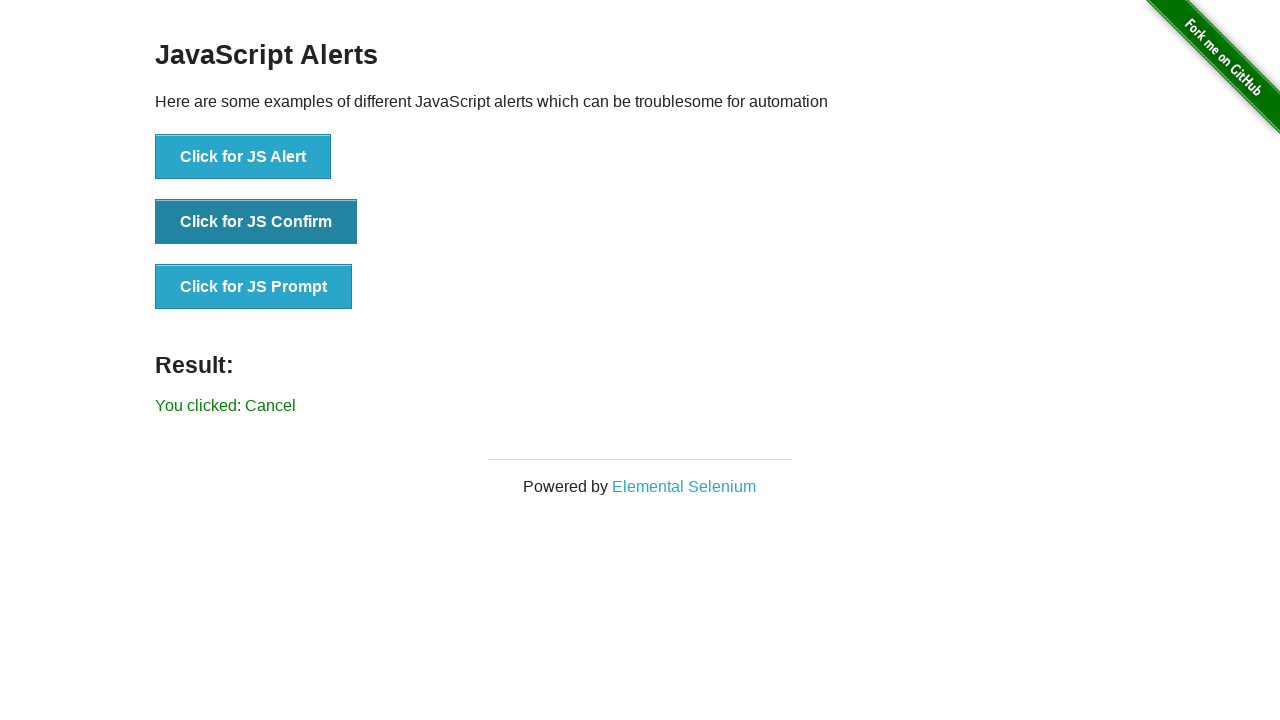